Navigates to FlashScore table tennis page and verifies that match event elements are present and accessible

Starting URL: https://www.flashscore.com/table-tennis/

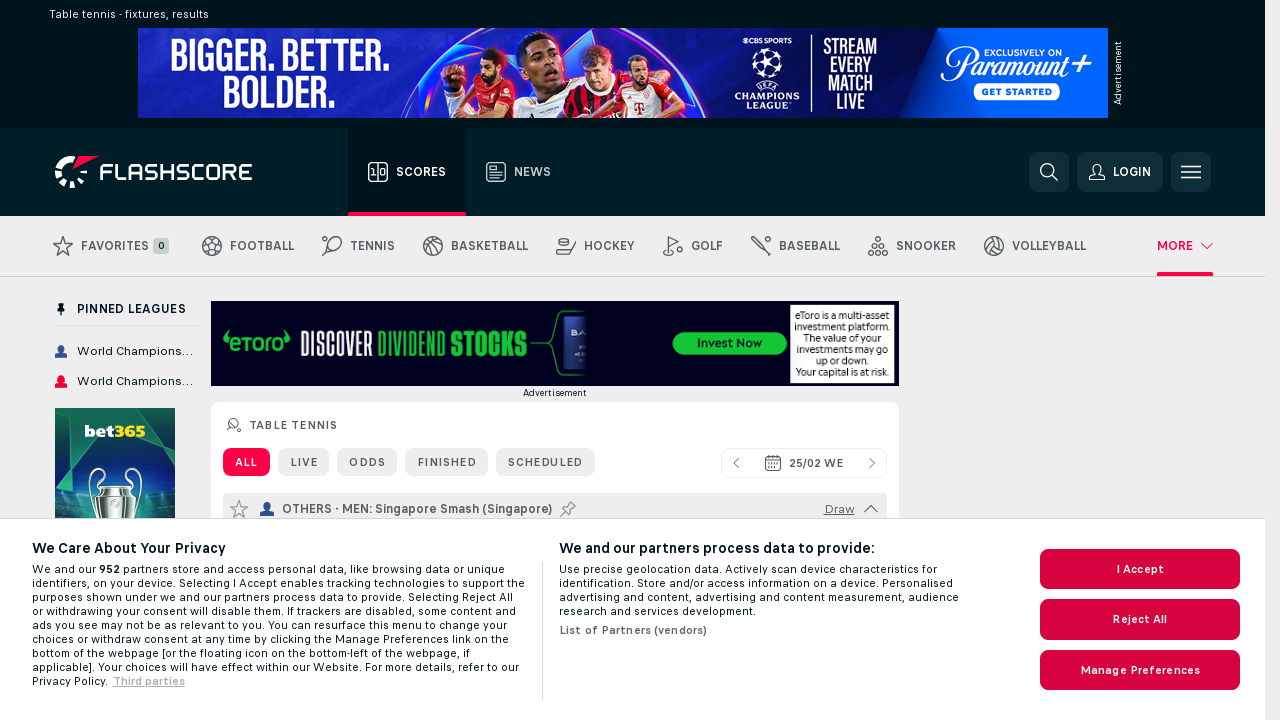

Sports data container loaded on FlashScore table tennis page
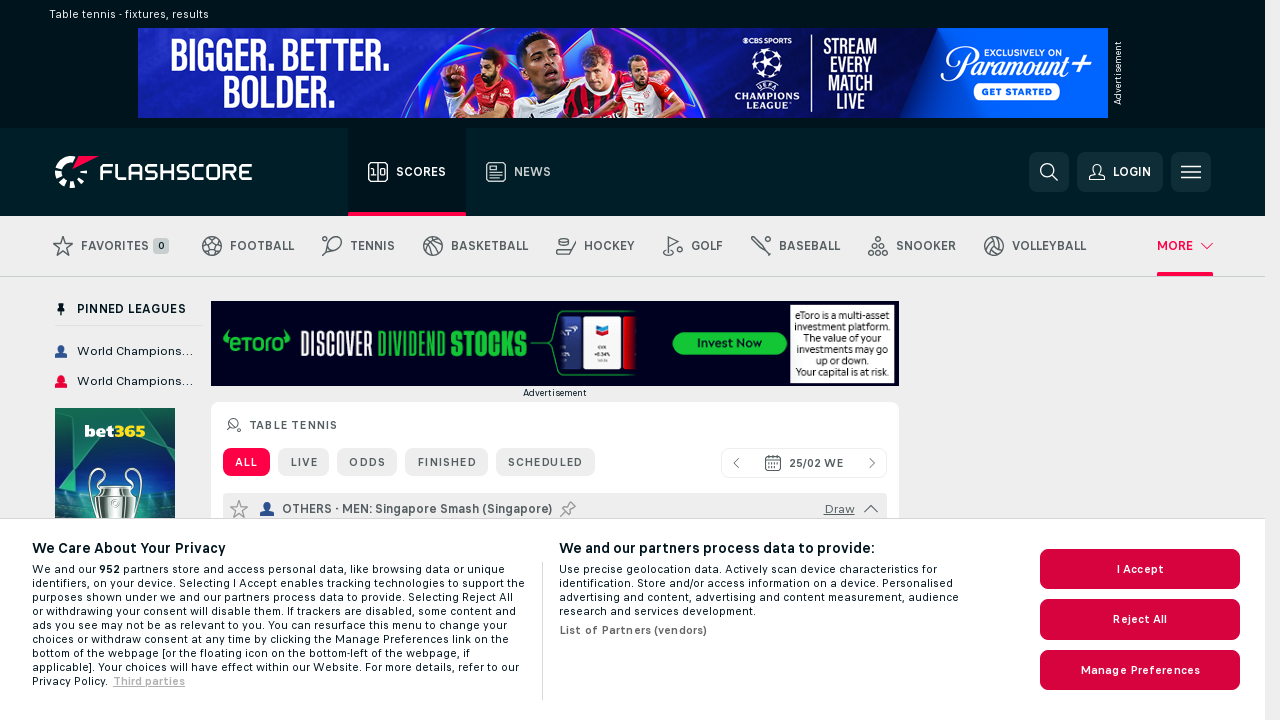

Match event elements are present and accessible
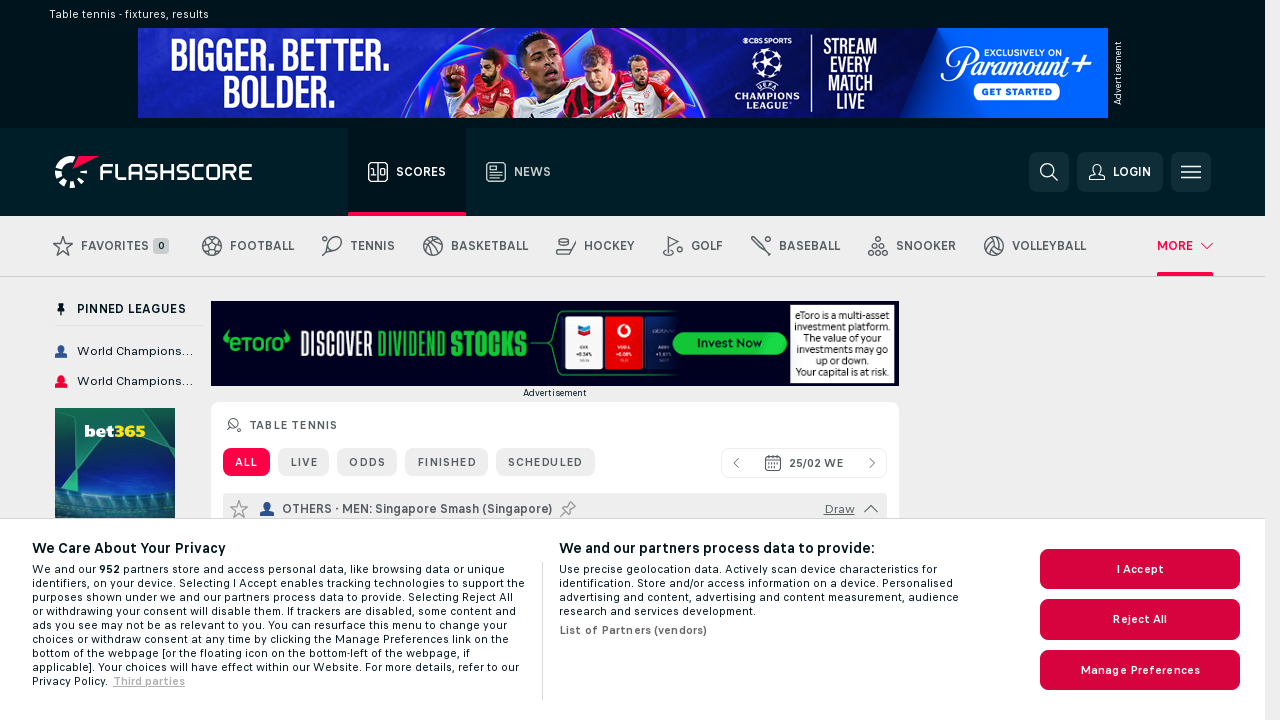

Found 28 match elements on the page
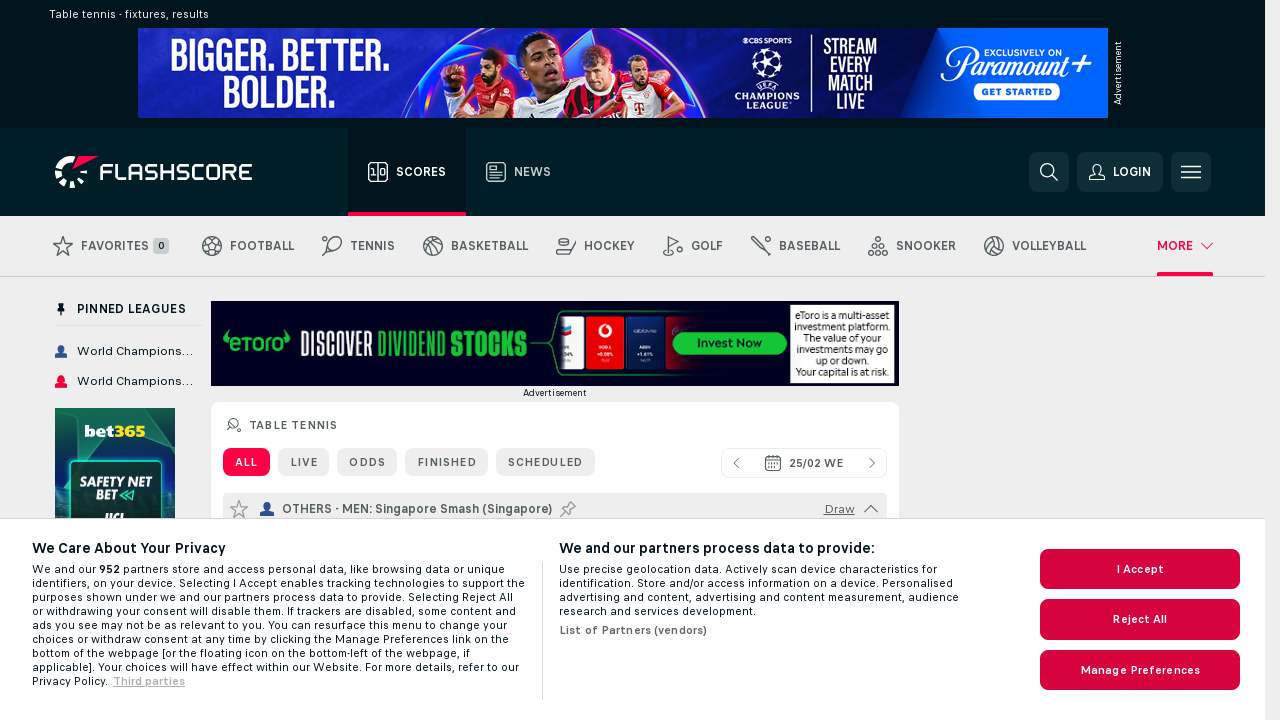

Selected first match element for verification
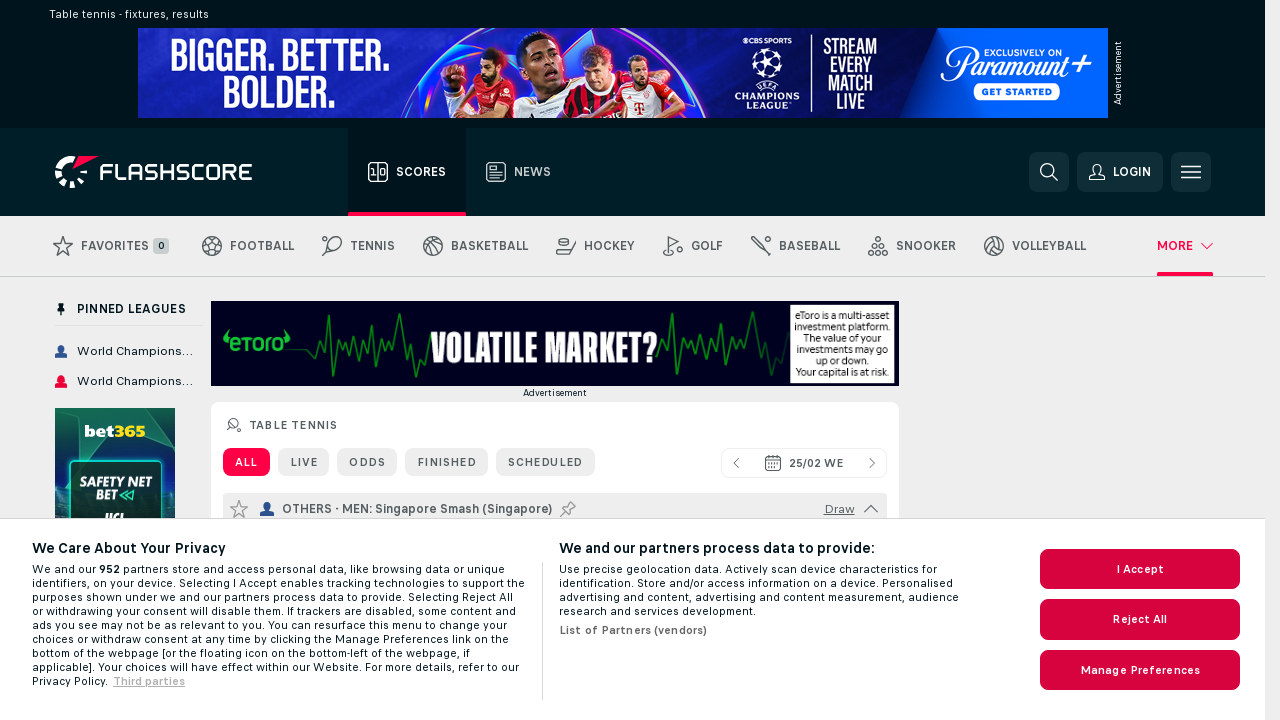

Checked for home participant element in first match
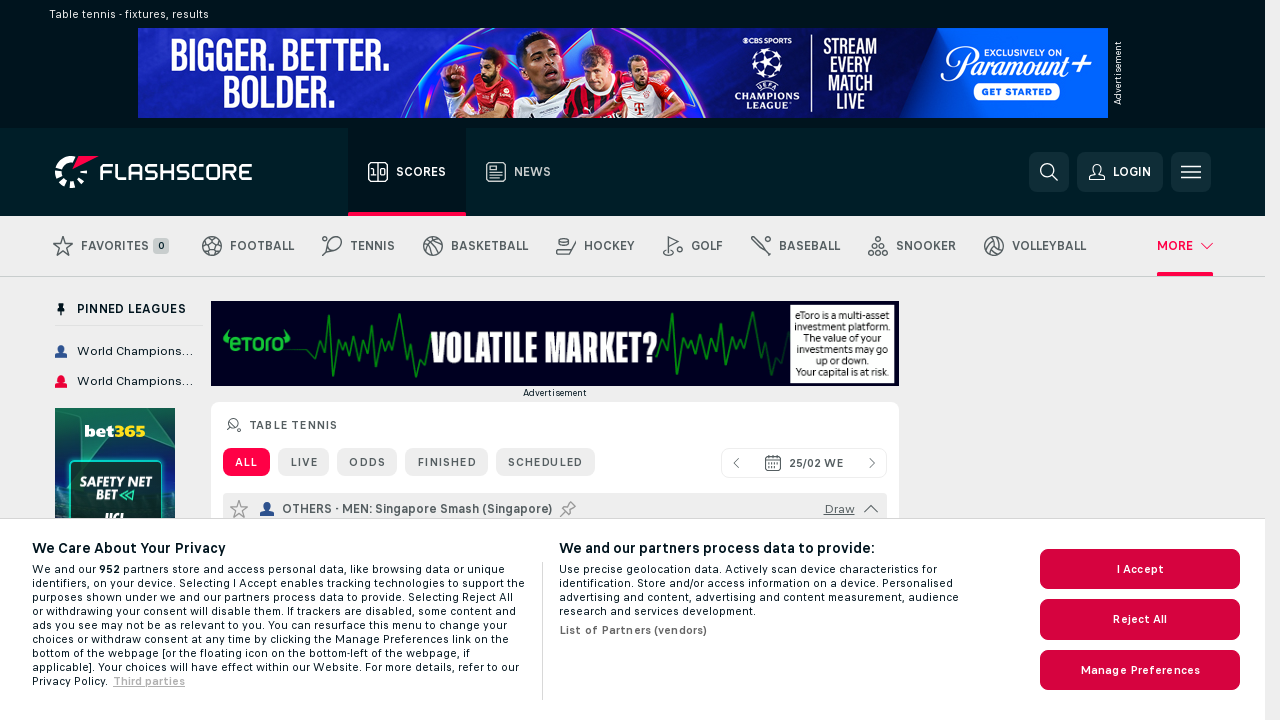

Checked for away participant element in first match
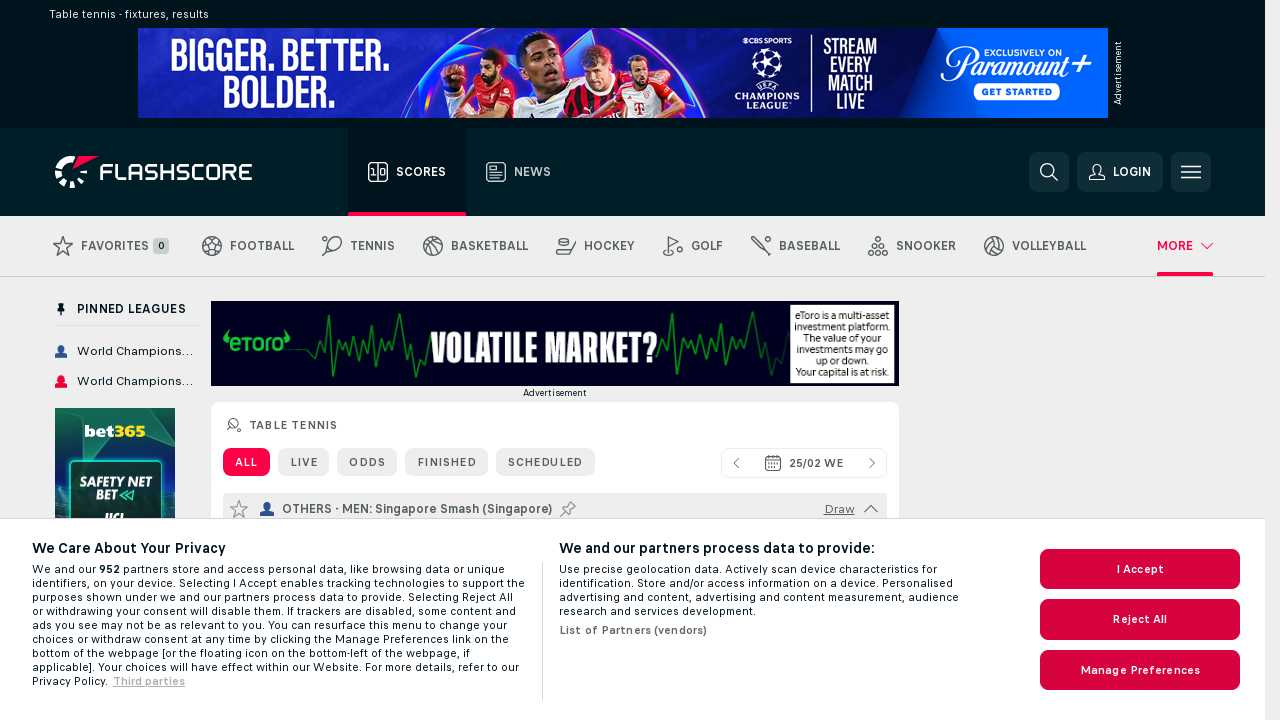

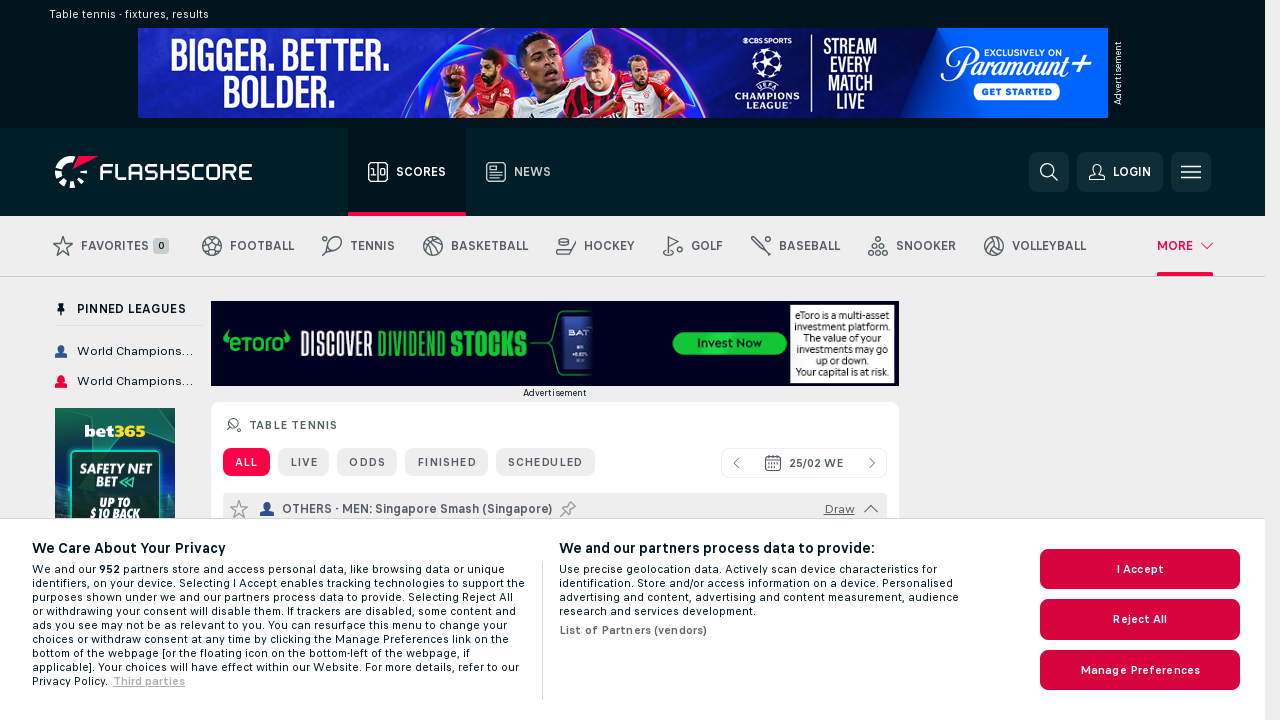